Tests navigation flow by clicking the Sign In button, then clicking the "Create account" link, and navigating back twice to return to the homepage

Starting URL: https://mystore-testlab.coderslab.pl/index.php

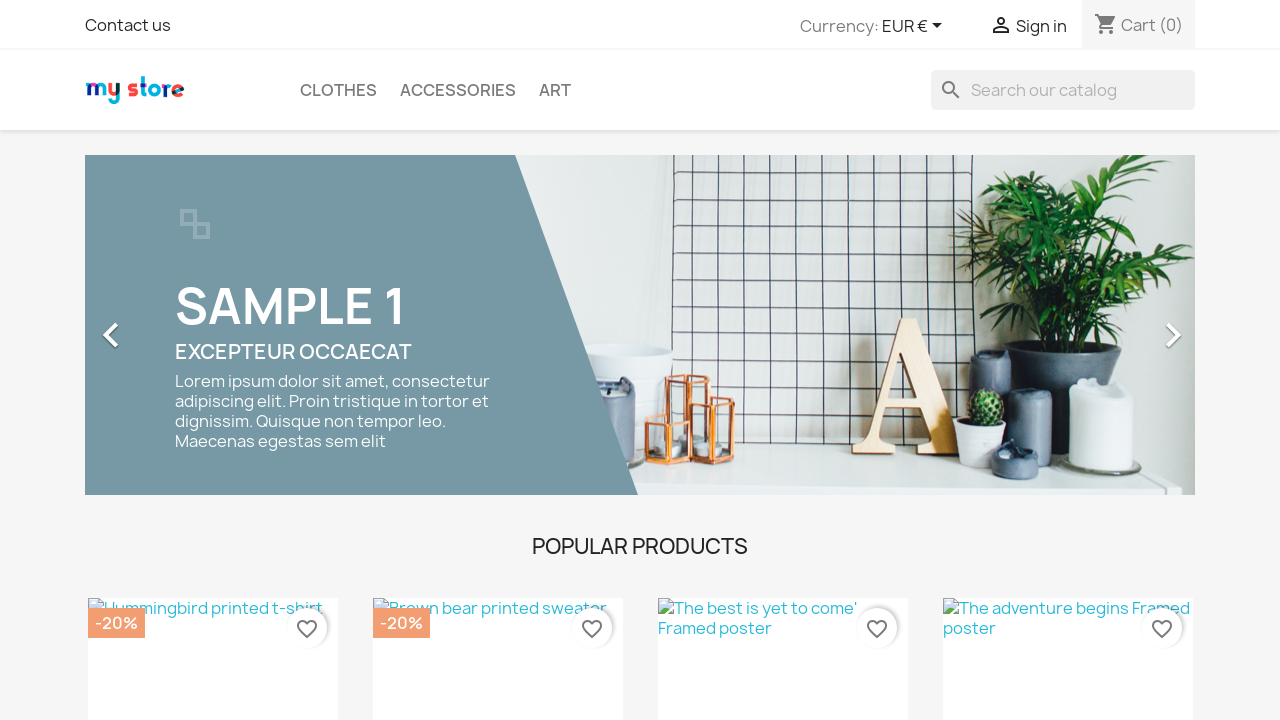

Clicked Sign In button at (1041, 26) on xpath=//*[contains(text(),'Sign in')]
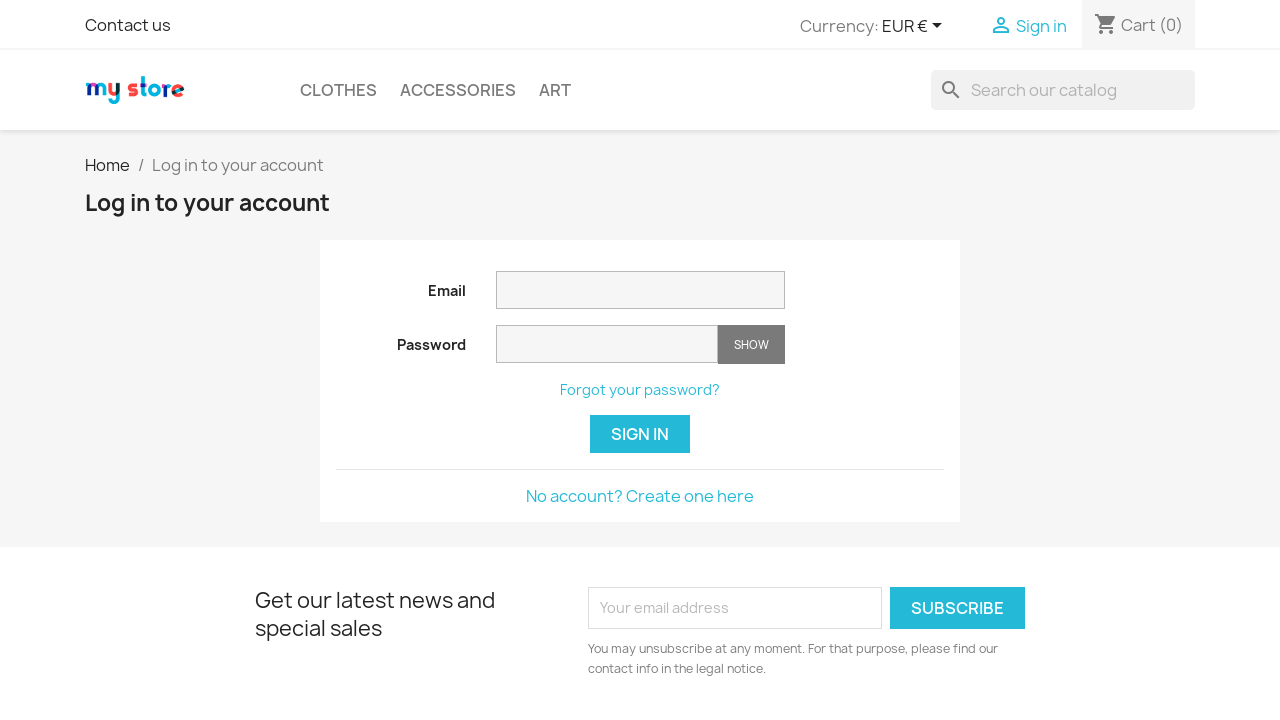

Clicked 'Create account' link at (640, 496) on xpath=//*[contains(text(),'No account? Create one here')]
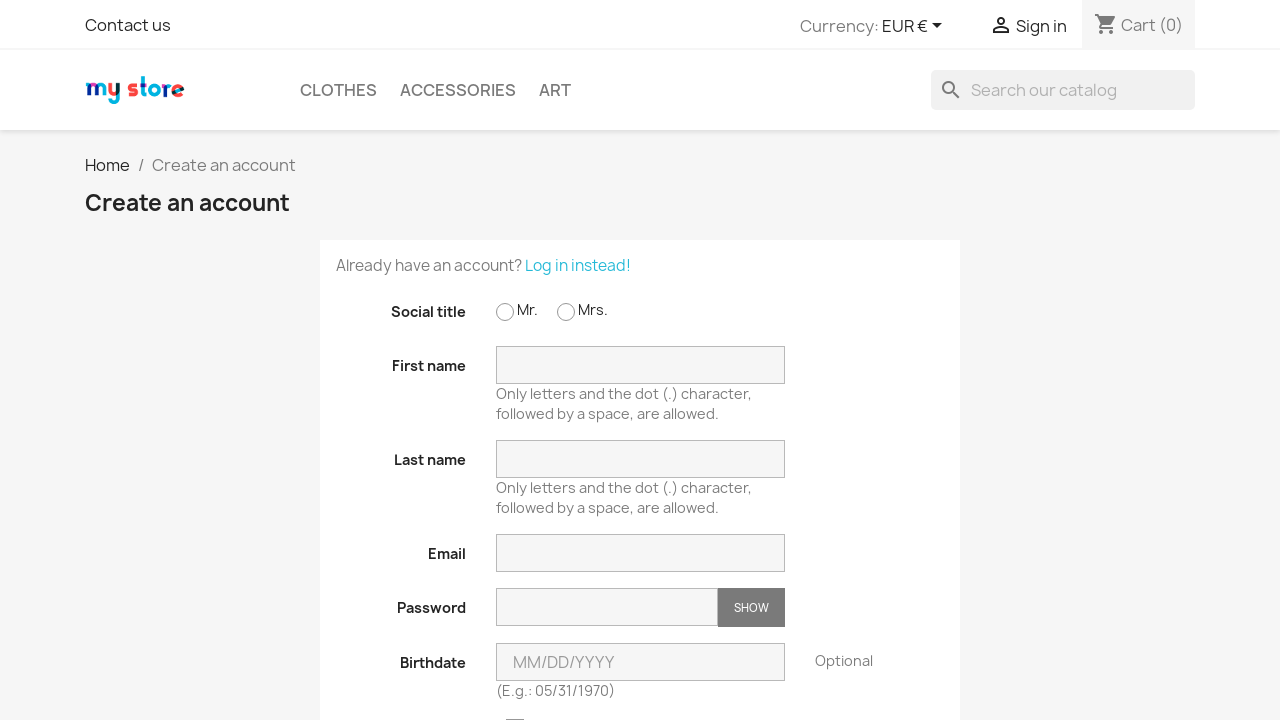

Navigated back from Create account page
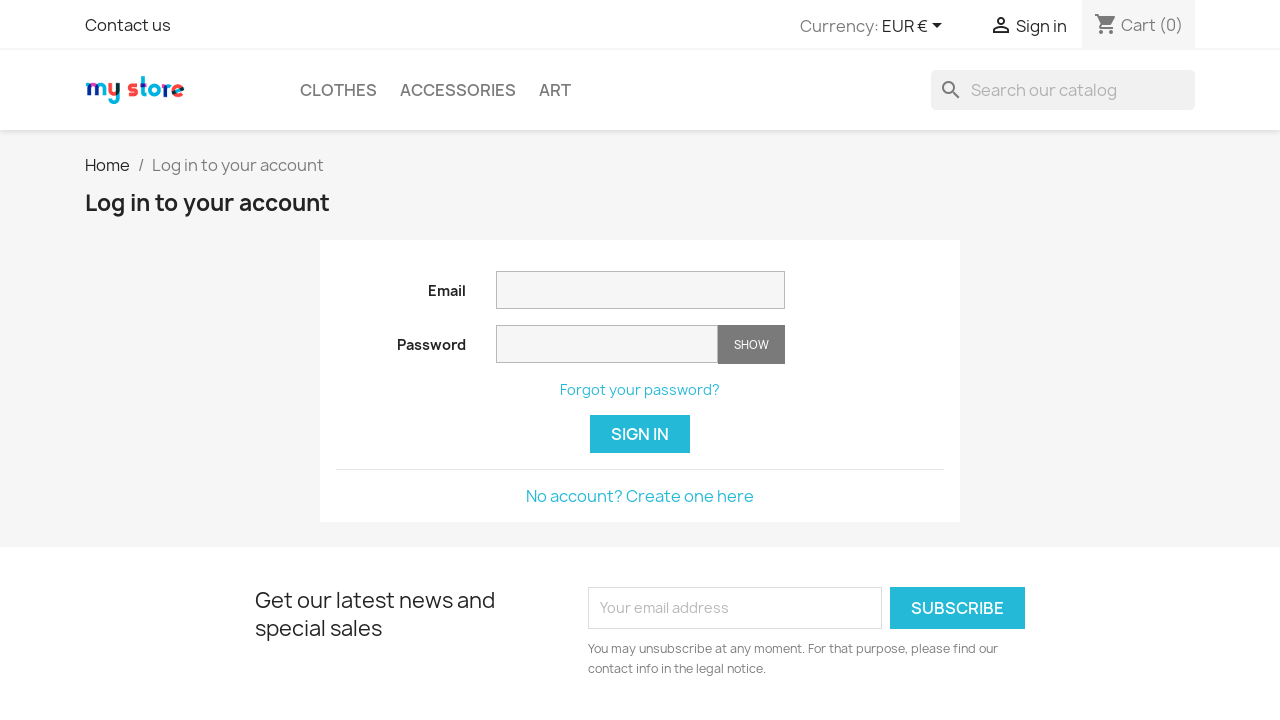

Navigated back to homepage
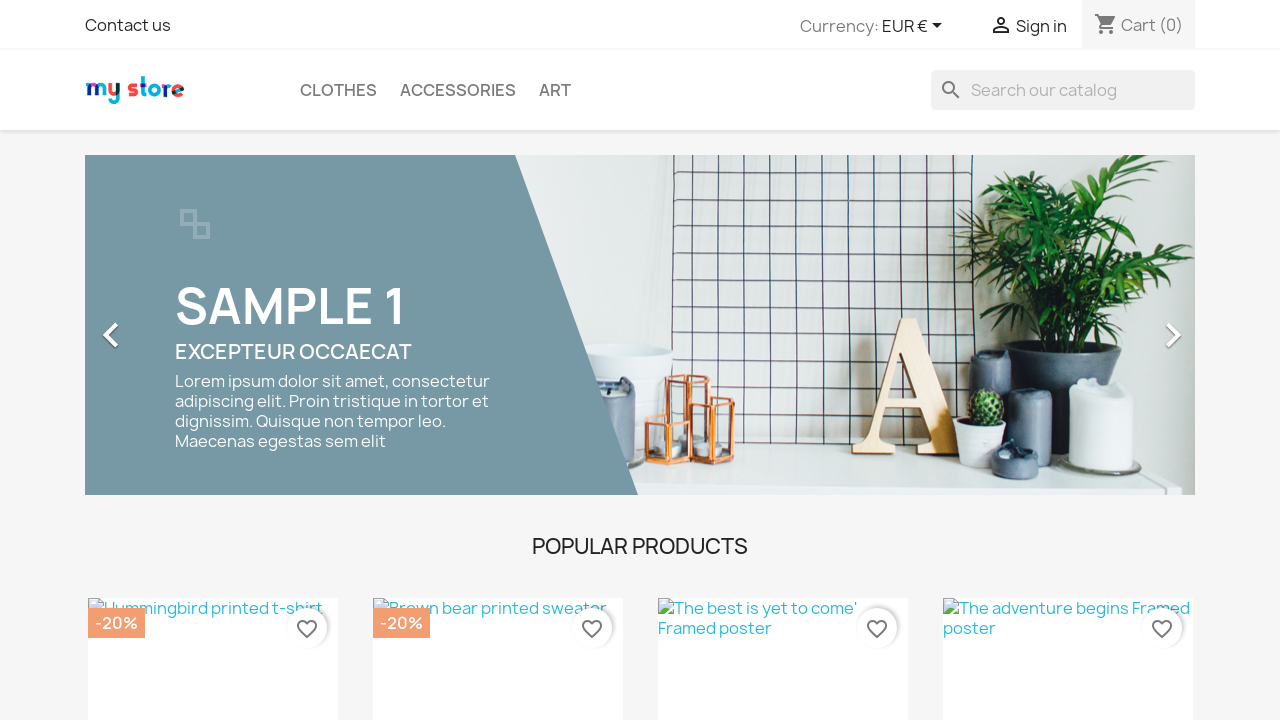

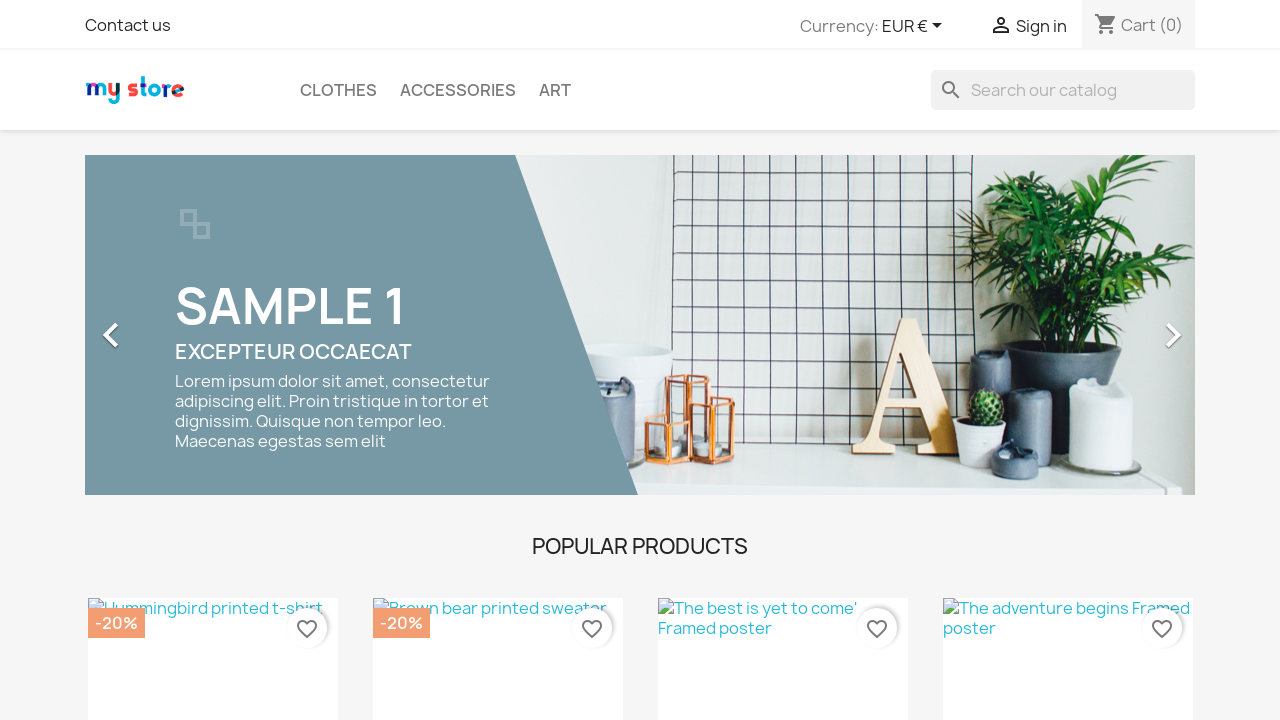